Tests the complete flight booking flow on BlazeDemo by selecting departure/destination cities, choosing a flight, and filling in passenger and payment details to complete a purchase.

Starting URL: https://blazedemo.com/

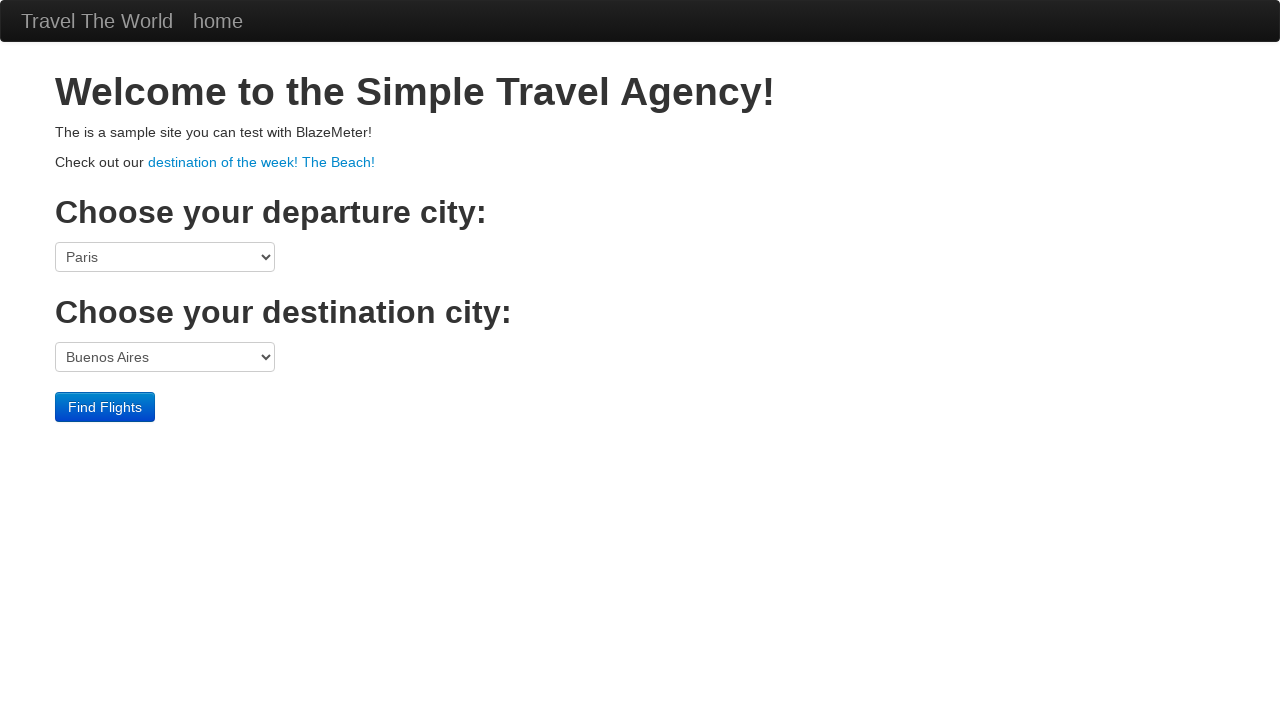

Selected Boston as departure city on xpath=/html/body/div[3]/form/select[1]
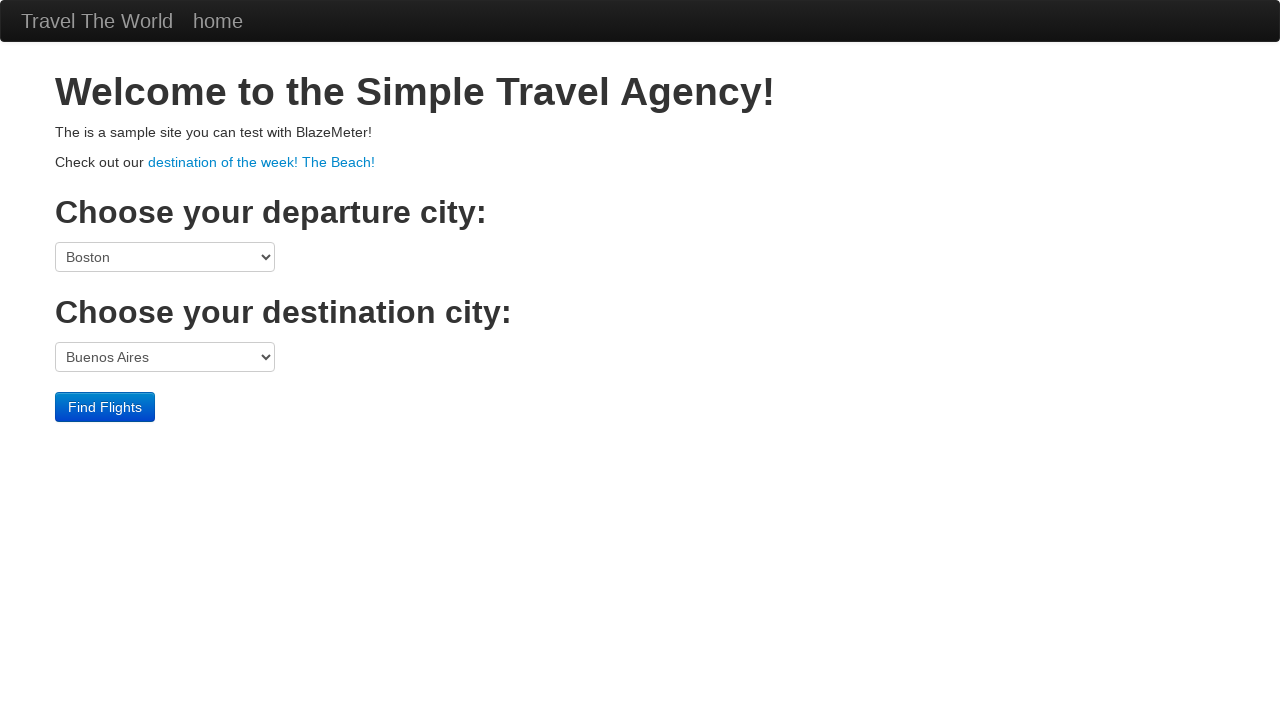

Selected London as destination city on xpath=/html/body/div[3]/form/select[2]
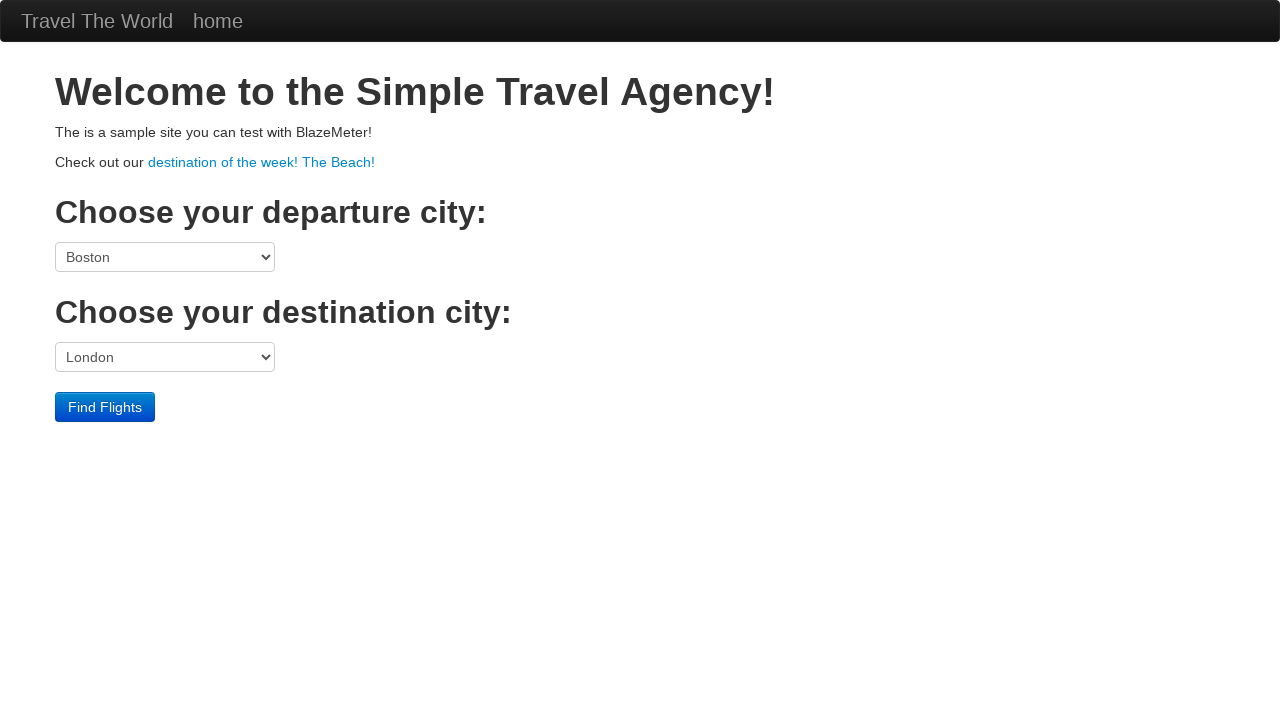

Clicked Find Flights button at (105, 407) on xpath=/html/body/div[3]/form/div/input
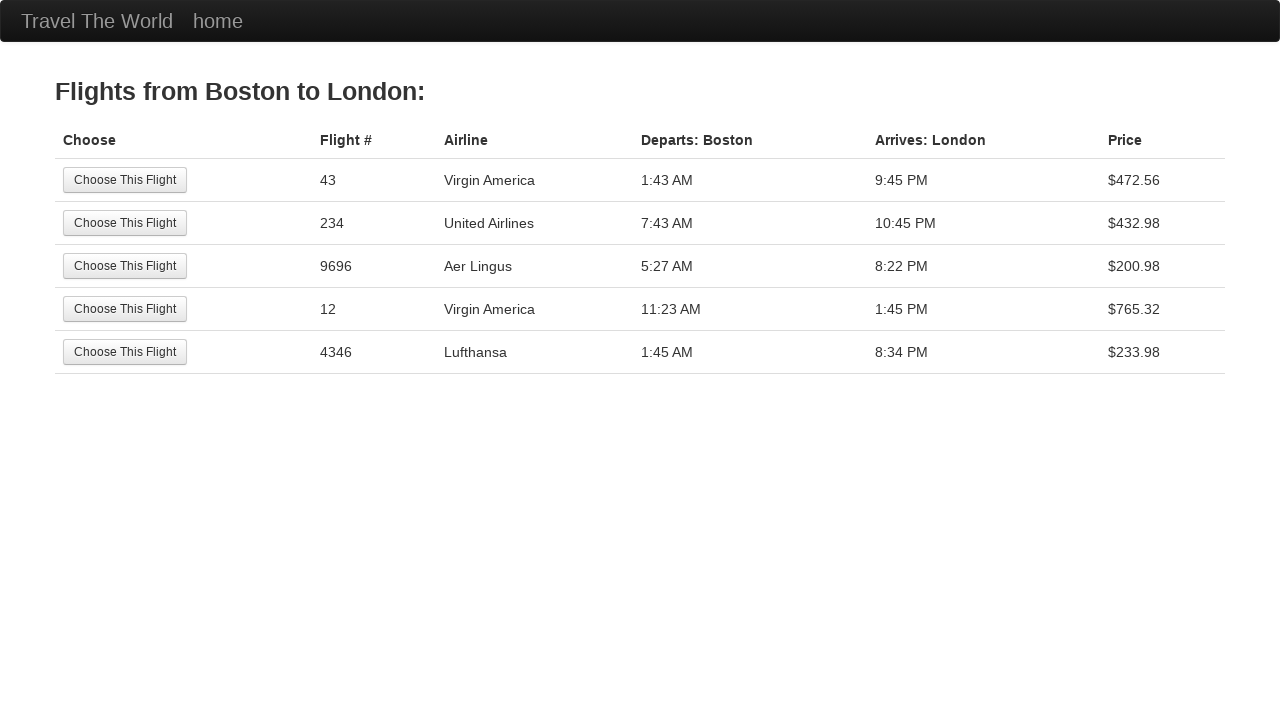

Selected the third flight option at (125, 266) on xpath=/html/body/div[2]/table/tbody/tr[3]/td[1]/input
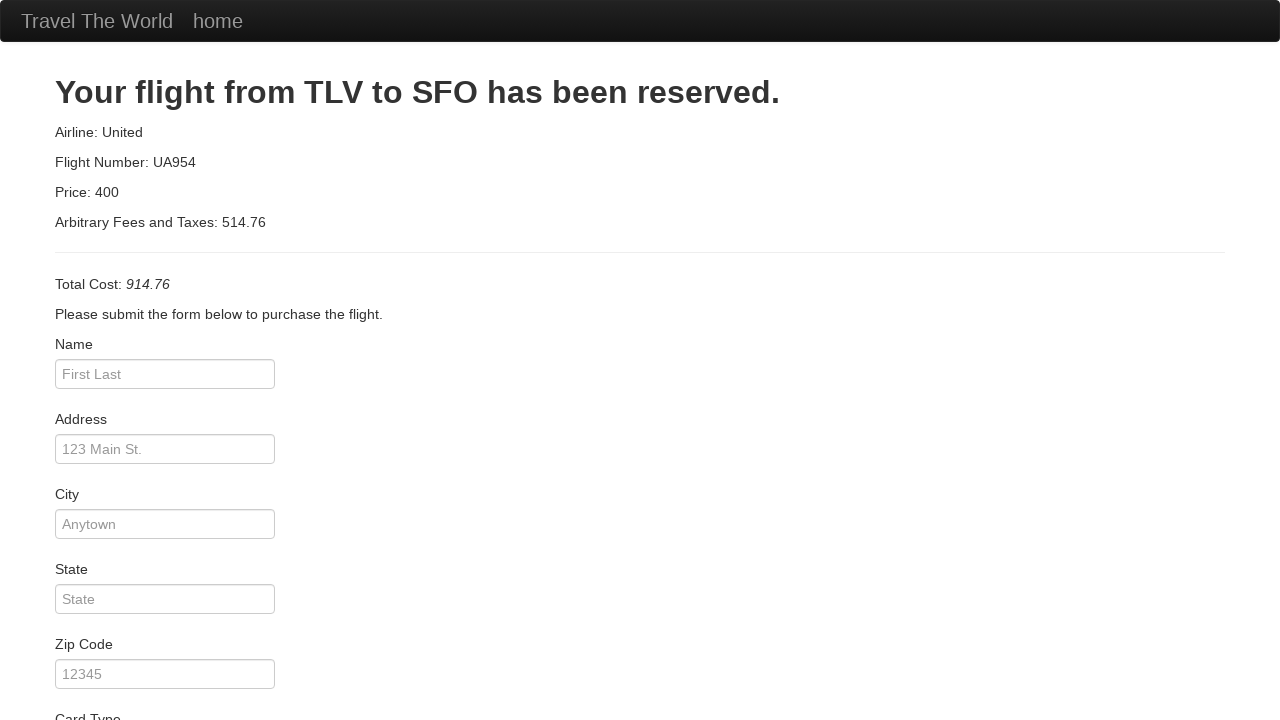

Filled passenger name as John Smith on #inputName
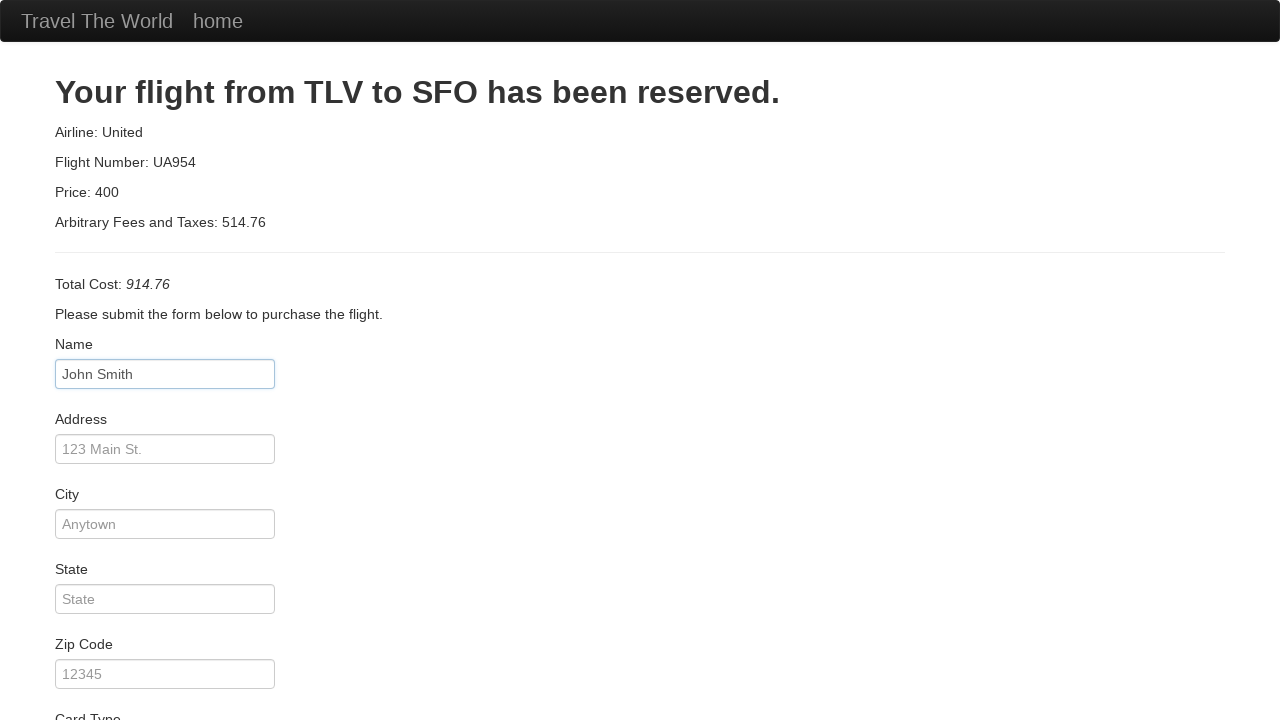

Filled address as 123 Main Street on #address
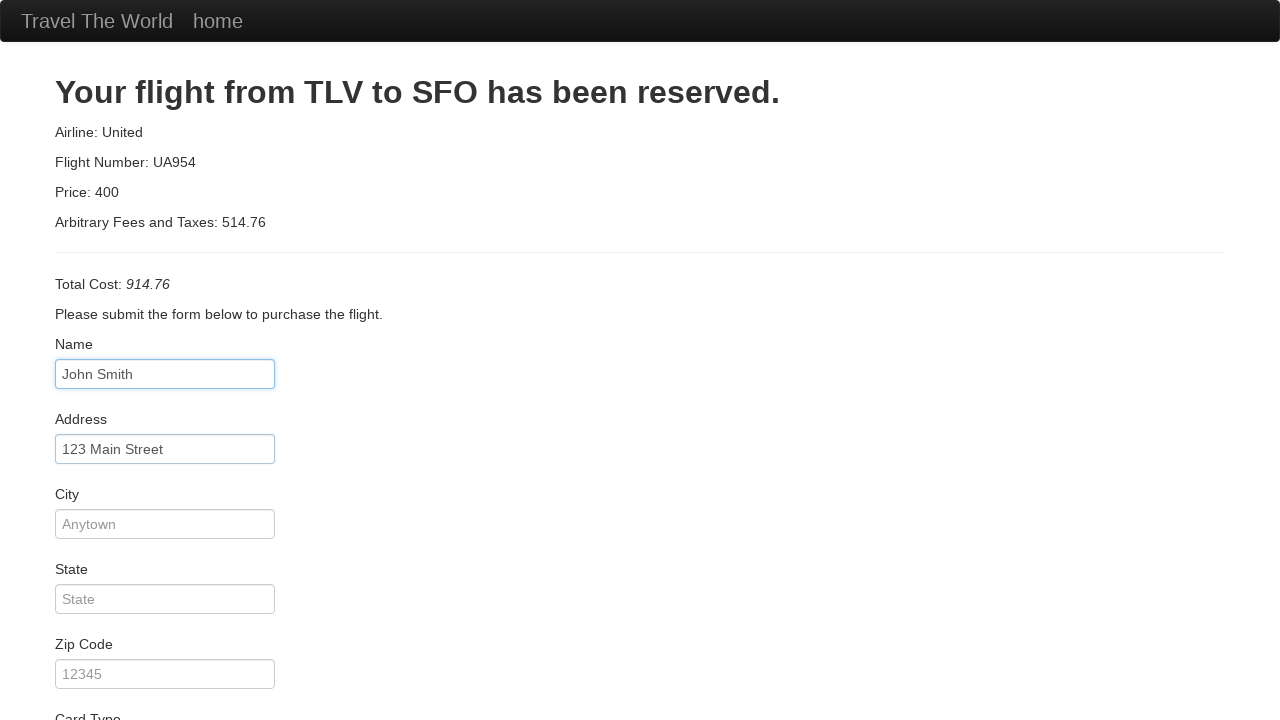

Filled city as New York on #city
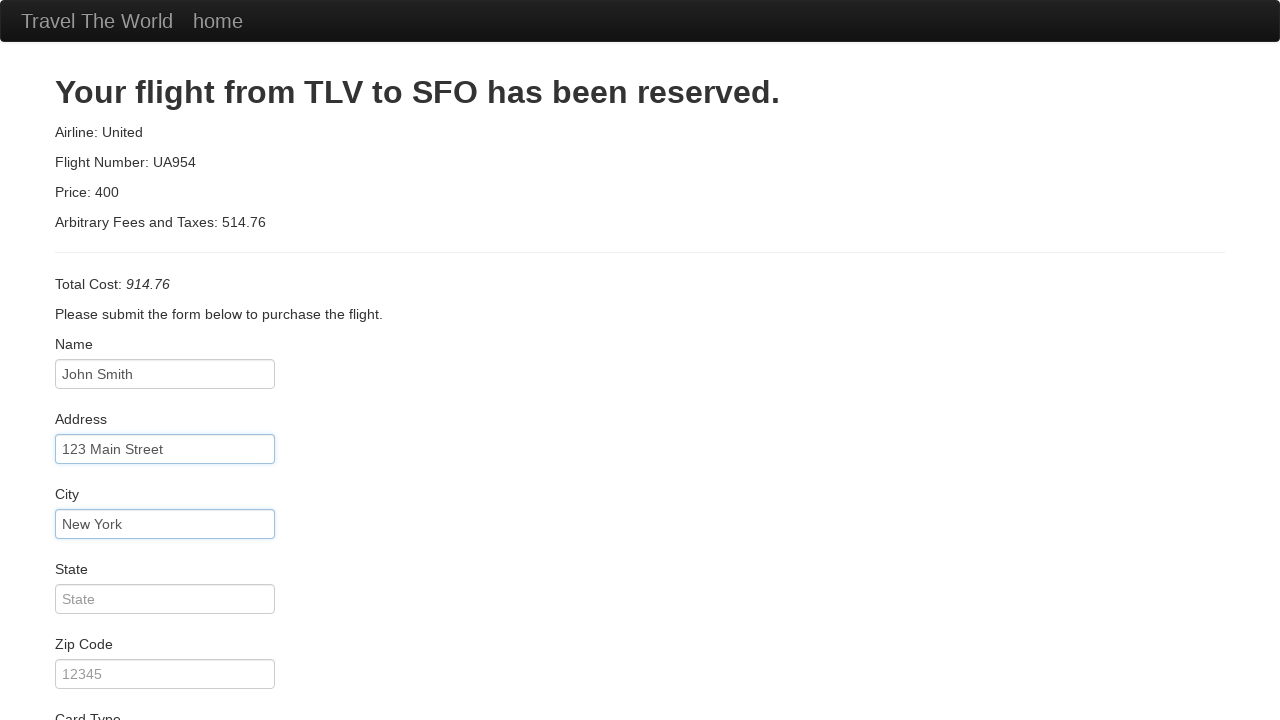

Filled state as New York on #state
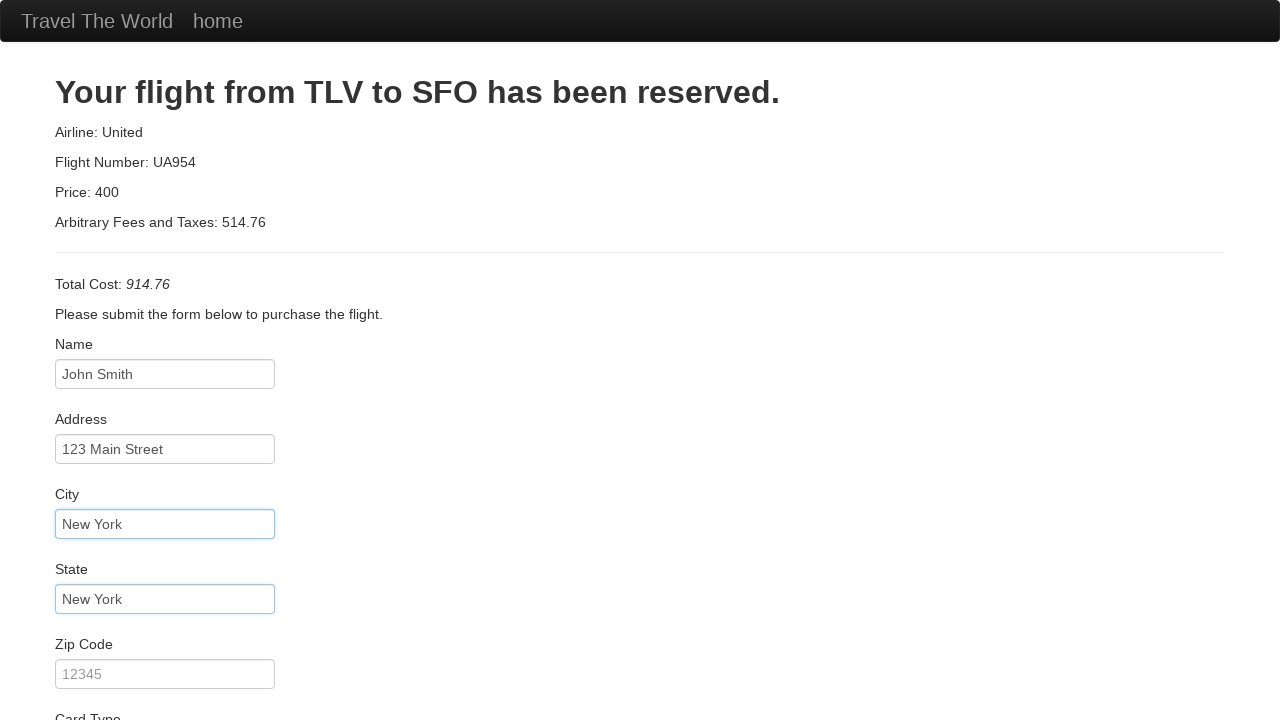

Filled zip code as 10001 on #zipCode
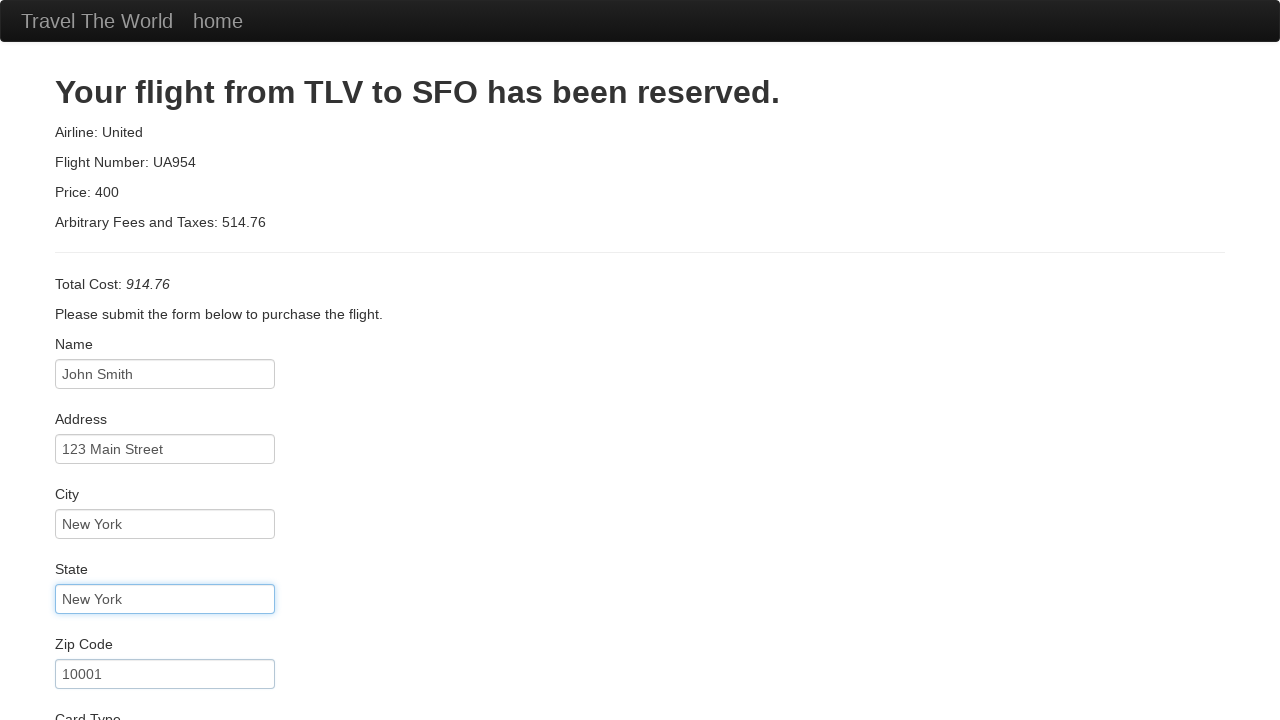

Selected Visa as card type on #cardType
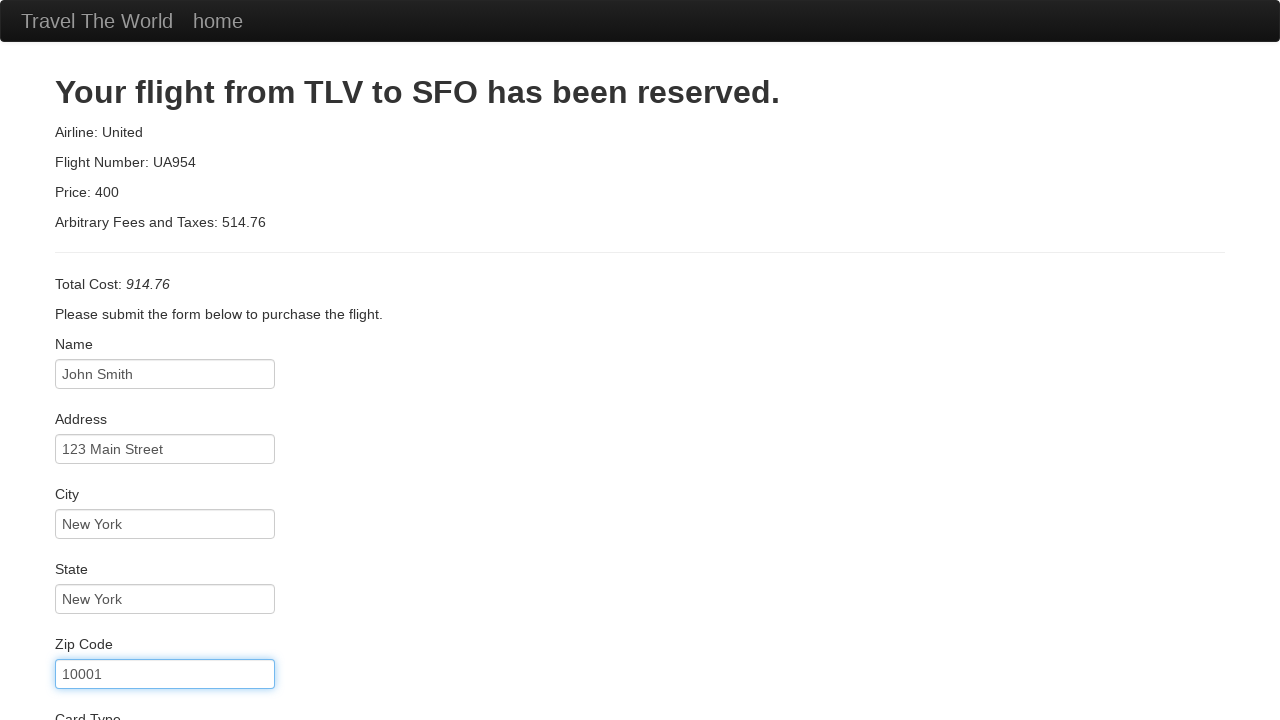

Filled credit card number on #creditCardNumber
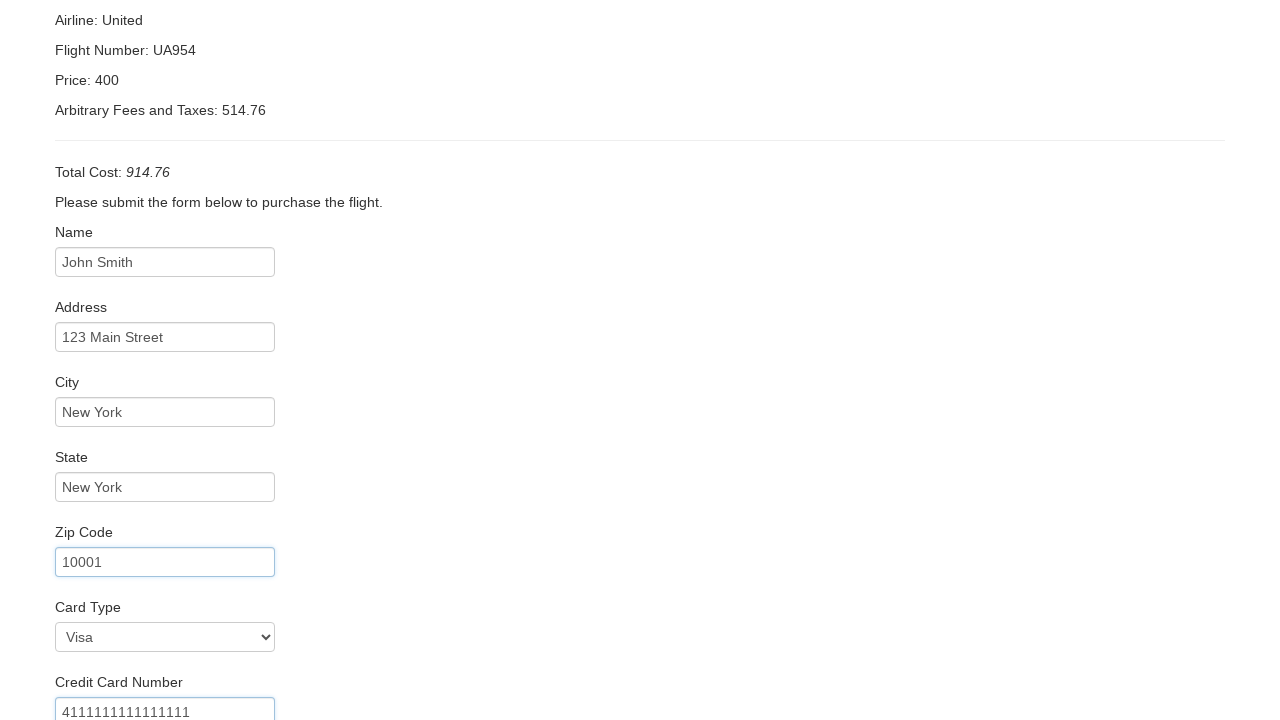

Filled credit card month as 12 on #creditCardMonth
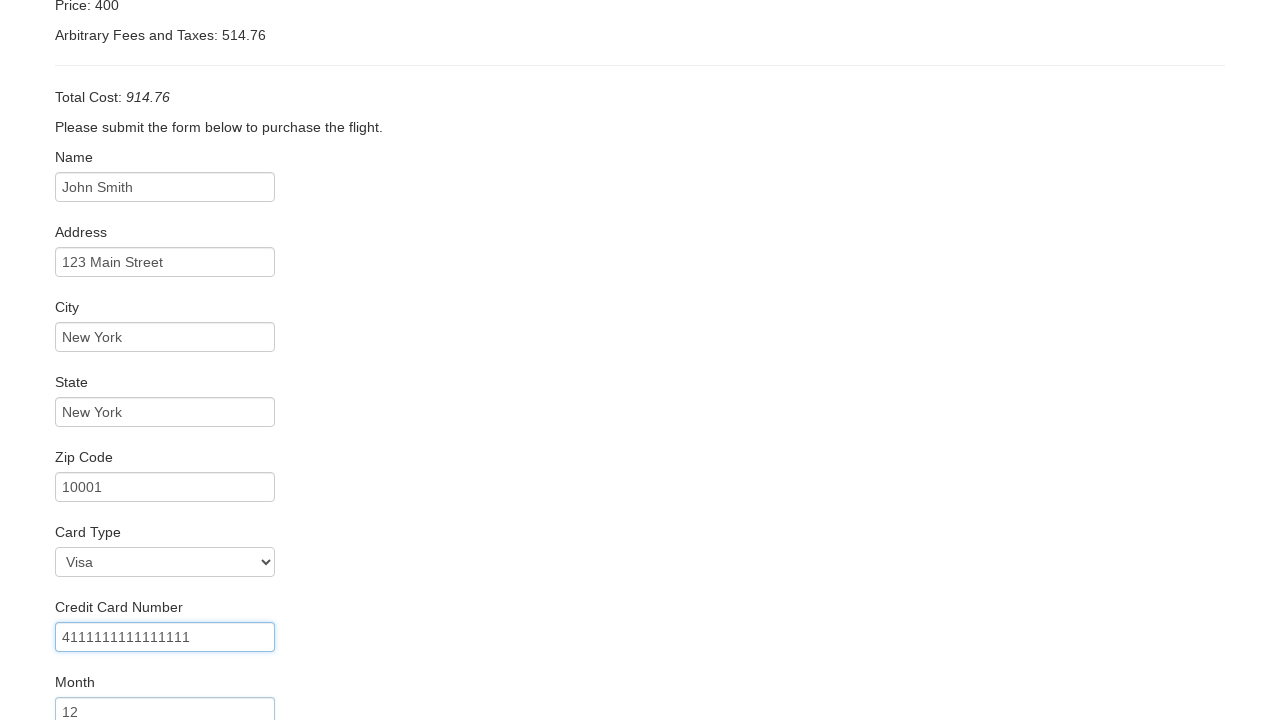

Filled credit card year as 2026 on #creditCardYear
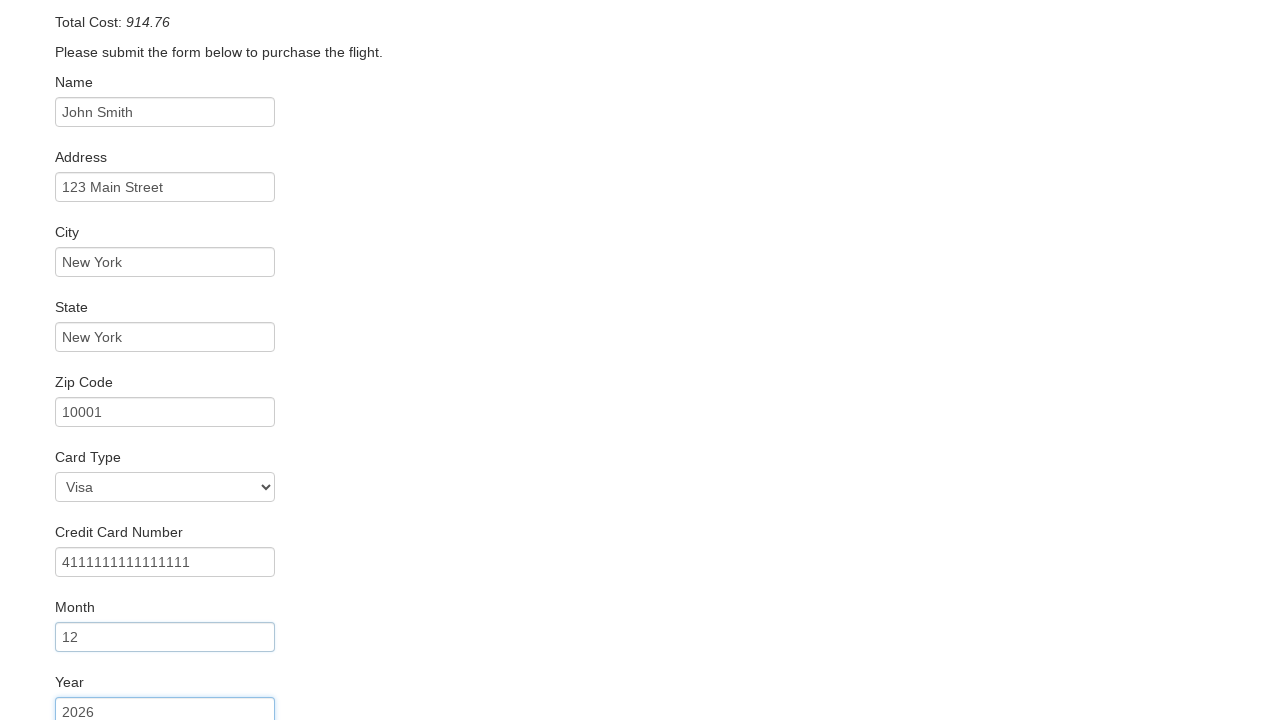

Filled name on card as John Smith on #nameOnCard
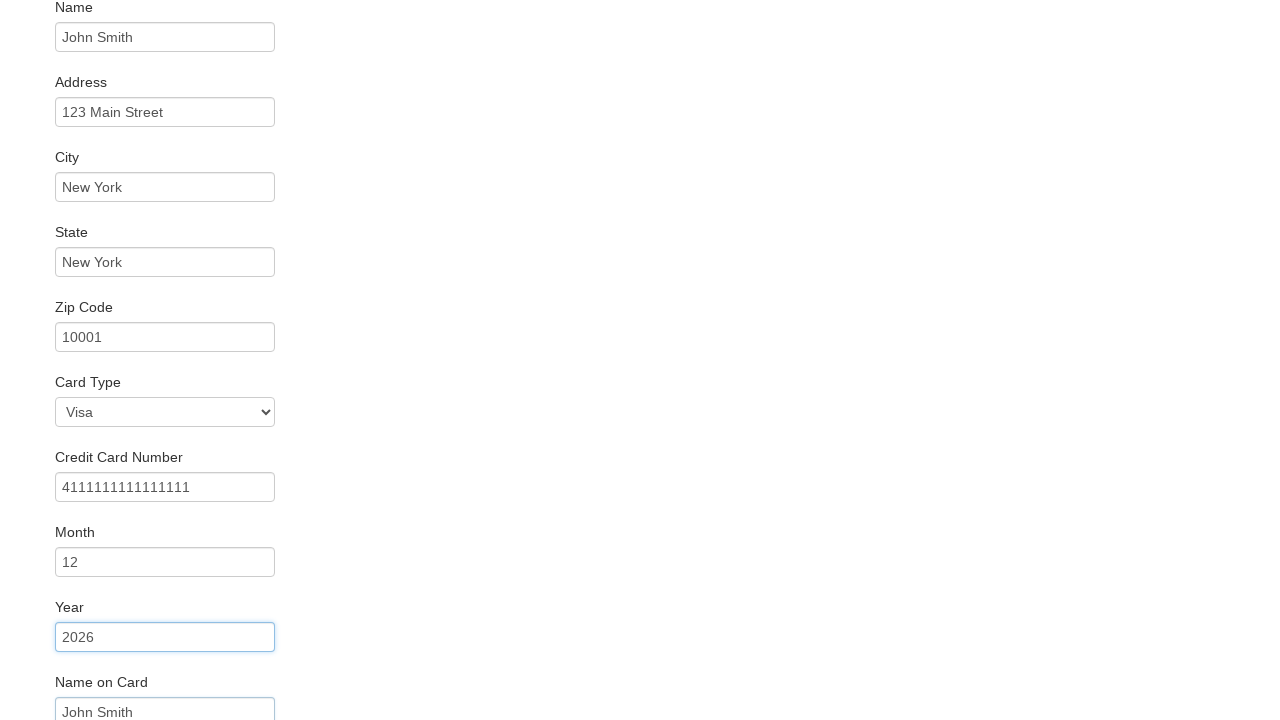

Checked Remember Me checkbox at (62, 656) on #rememberMe
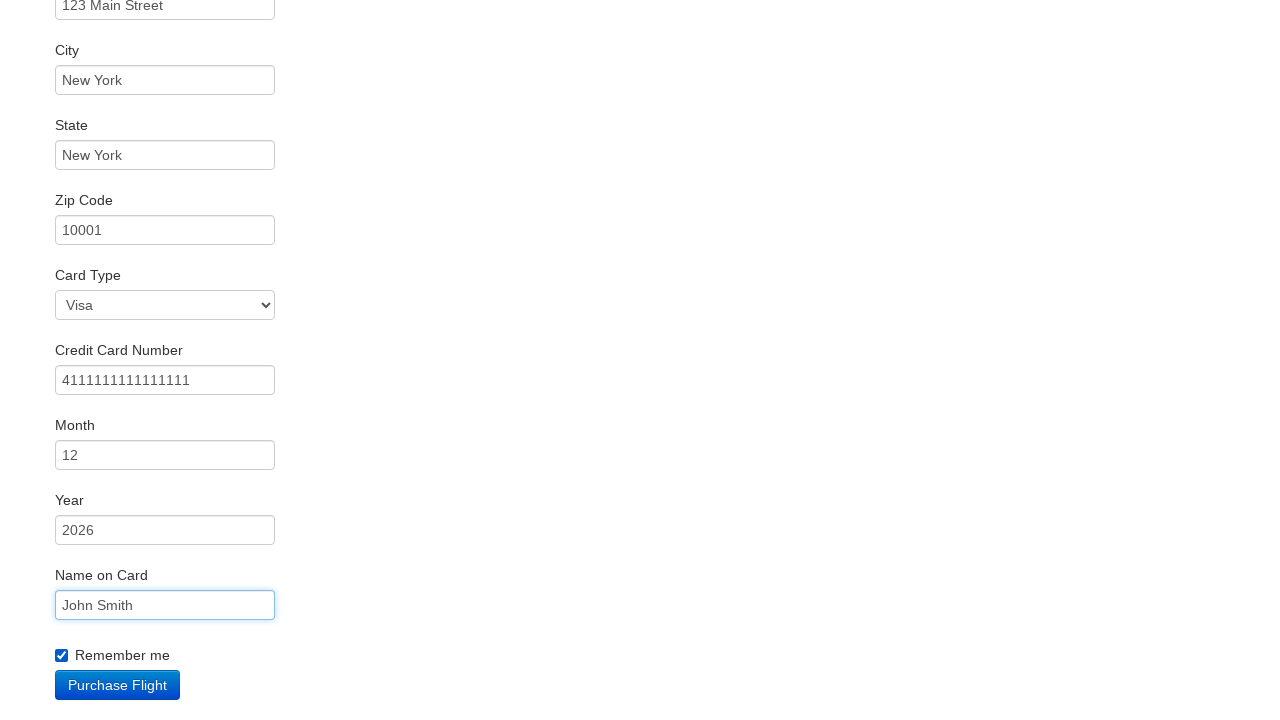

Clicked Purchase Flight button at (118, 685) on xpath=/html/body/div[2]/form/div[11]/div/input
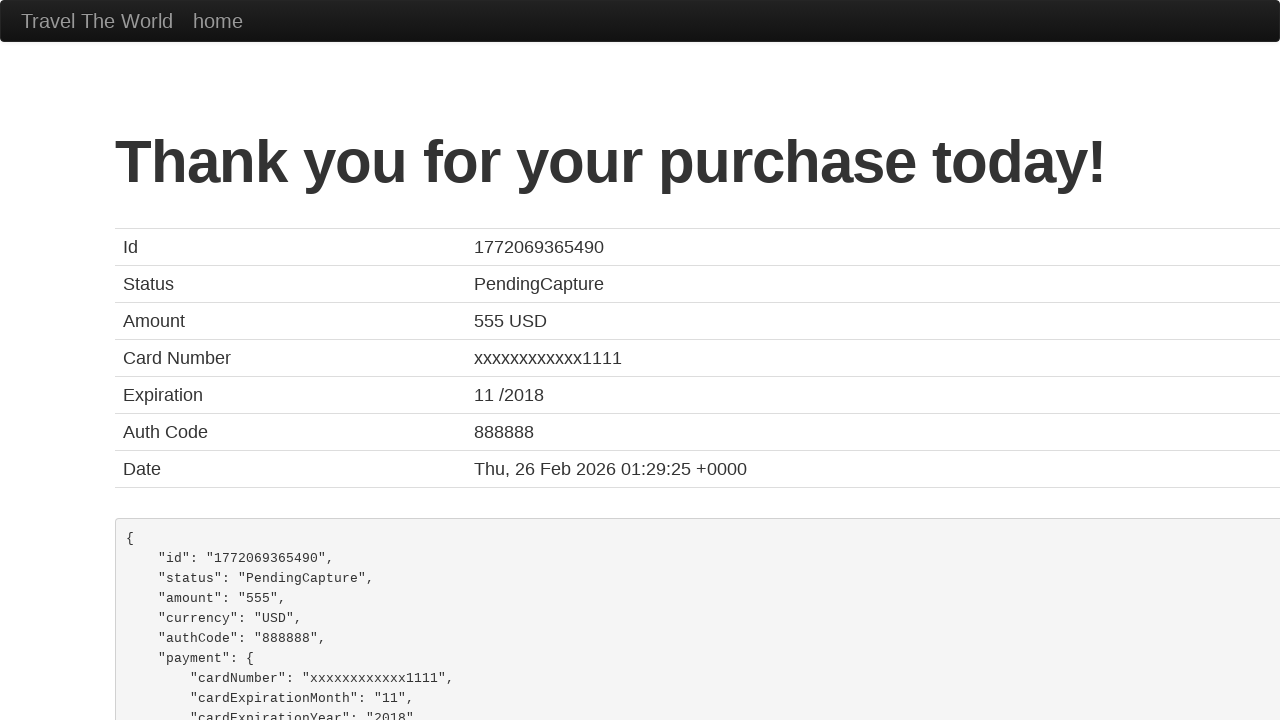

Confirmation page loaded successfully
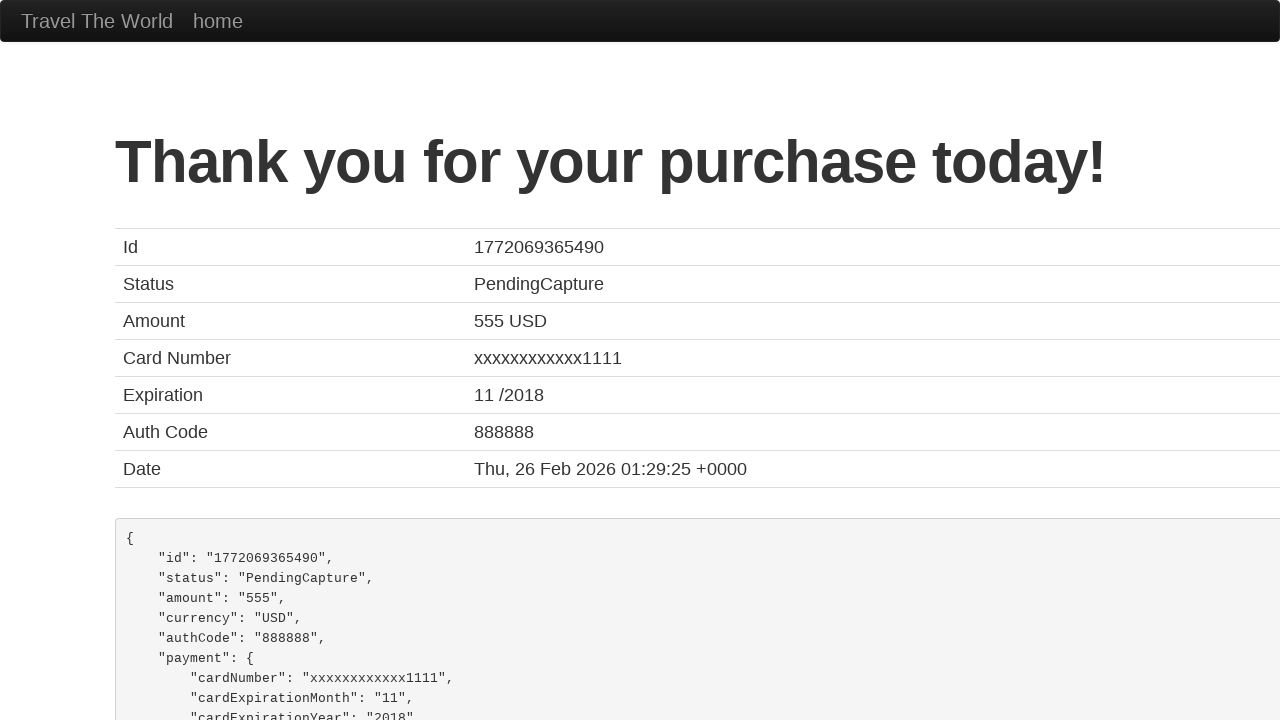

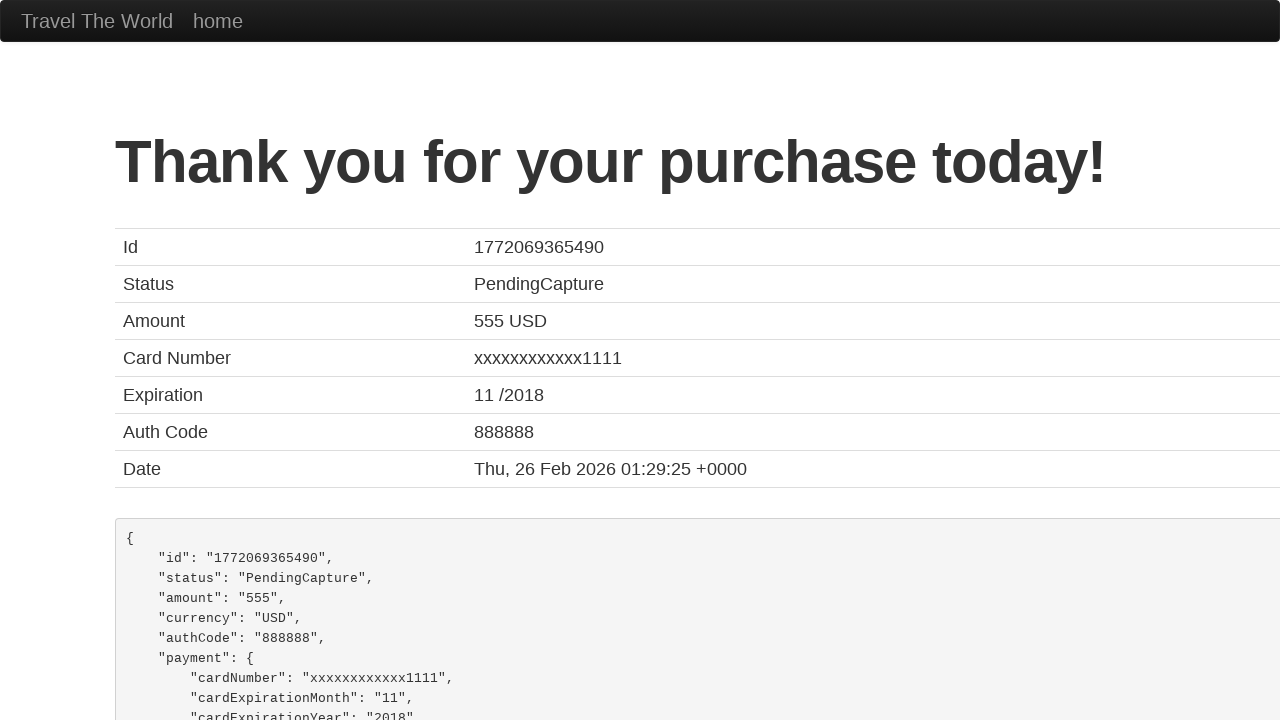